Tests dynamic content loading by clicking the Start button and verifying that "Hello World!" text appears after loading completes (alternative implementation)

Starting URL: https://the-internet.herokuapp.com/dynamic_loading/1

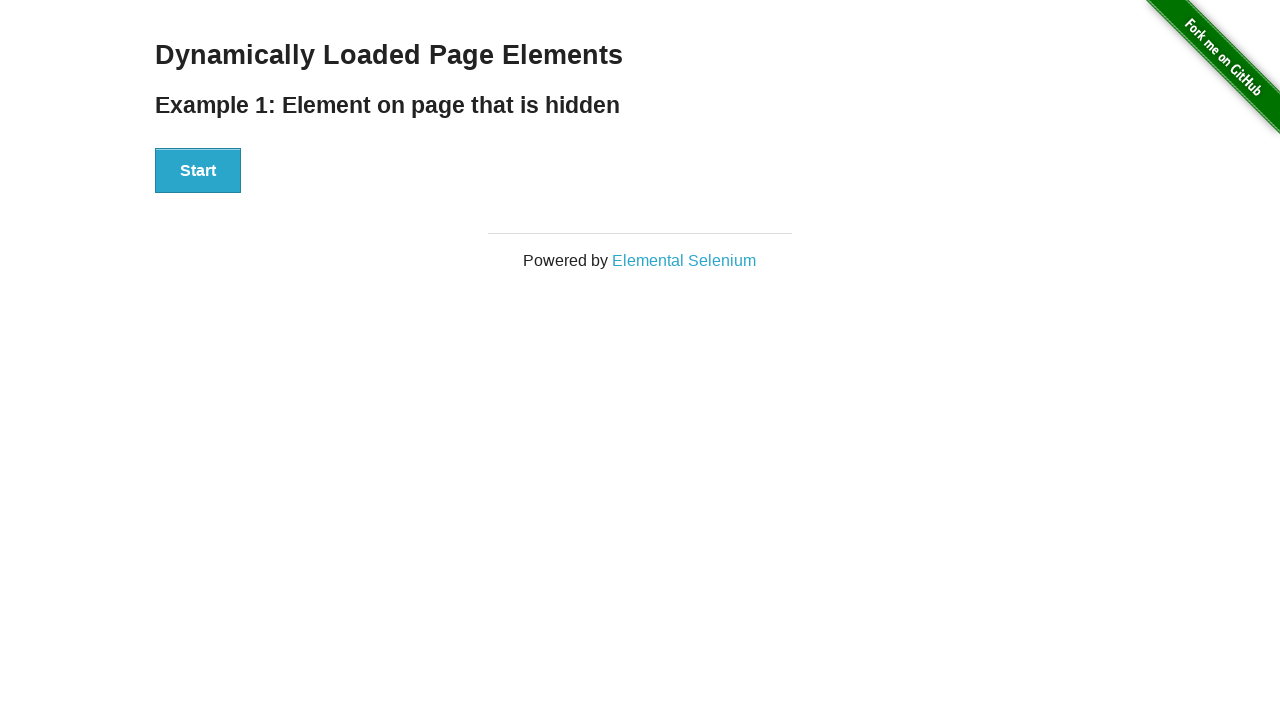

Clicked the Start button to initiate dynamic content loading at (198, 171) on xpath=//button
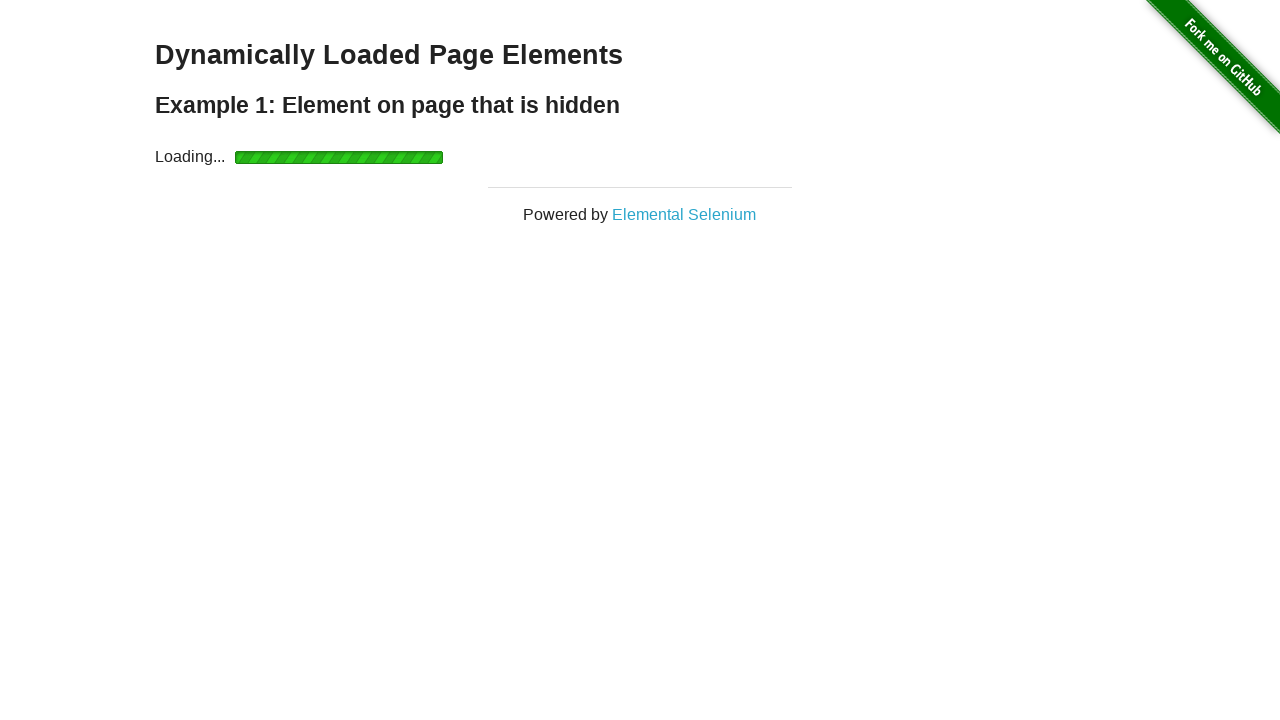

Waited for 'Hello World!' text to become visible
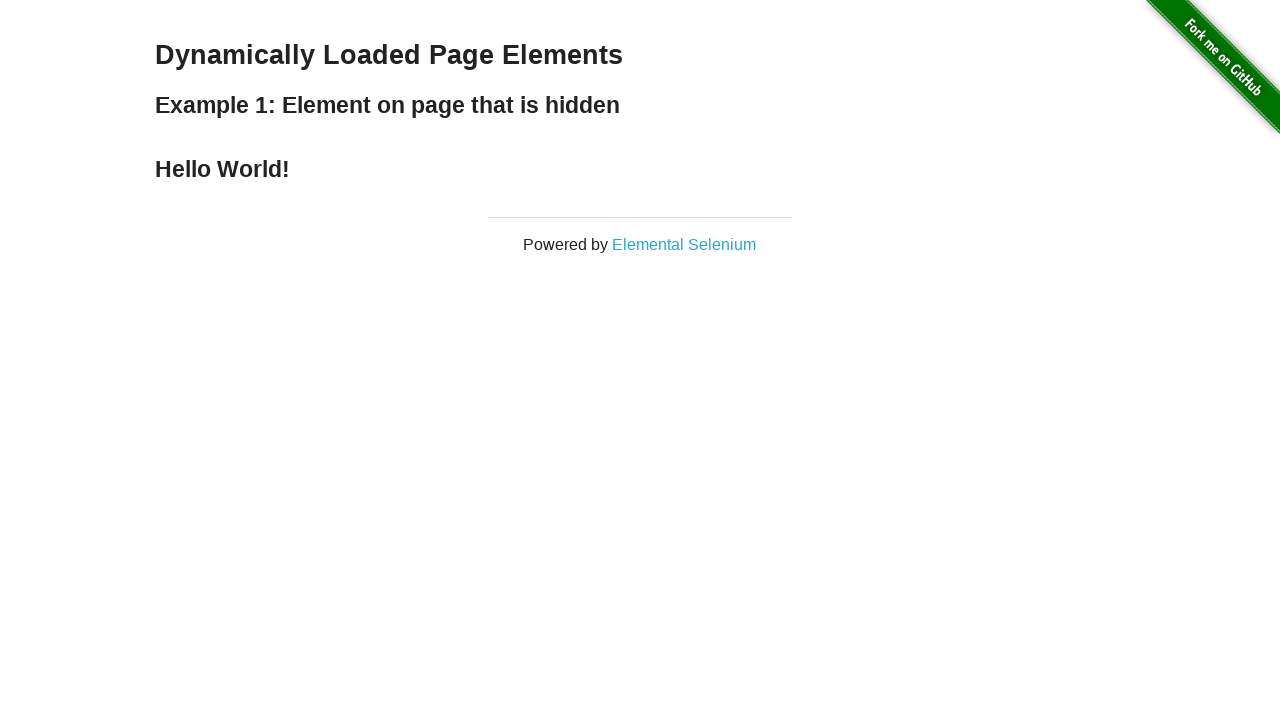

Verified that 'Hello World!' text is displayed after loading completes
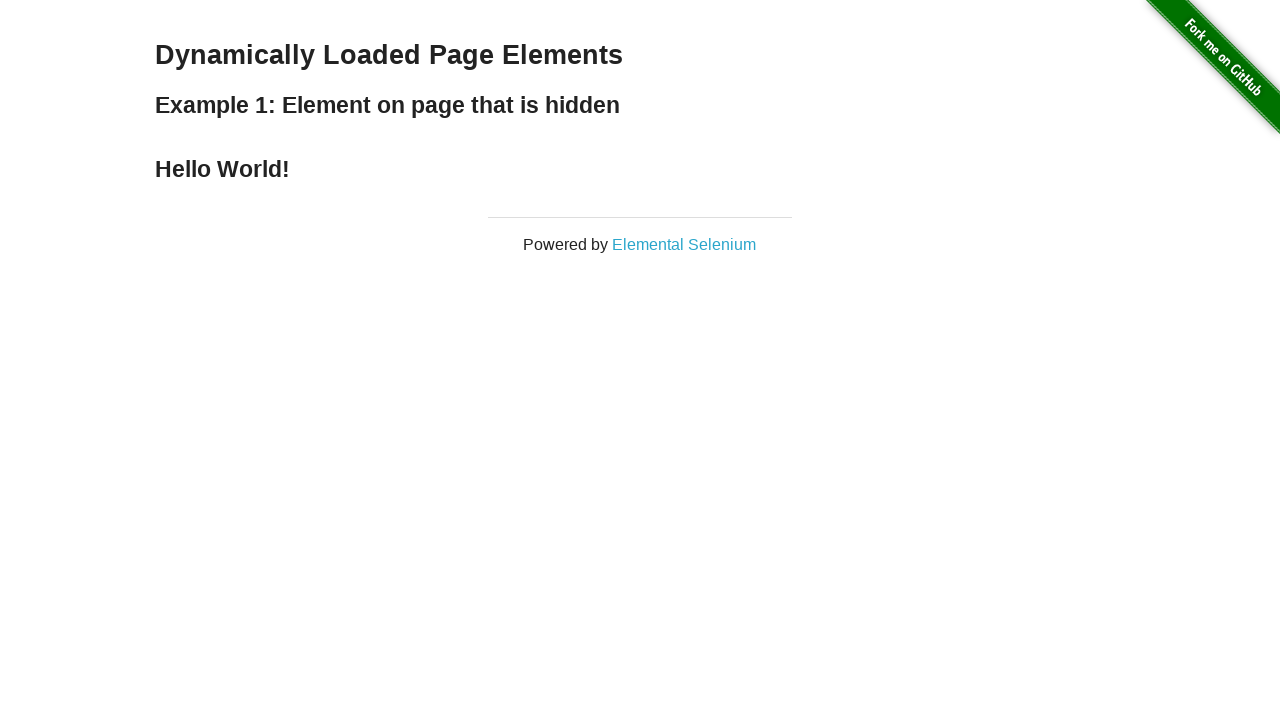

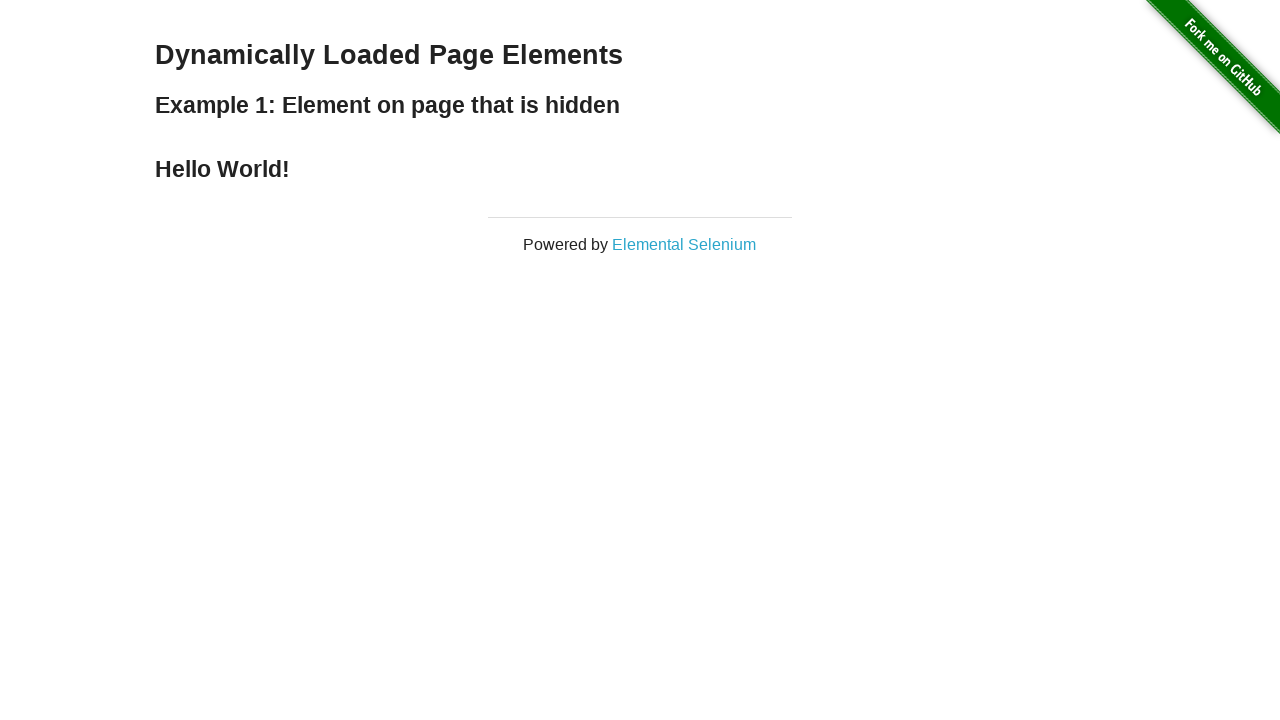